Tests that clicking the Due column header sorts the table data in ascending order by verifying the due values are sorted correctly

Starting URL: http://the-internet.herokuapp.com/tables

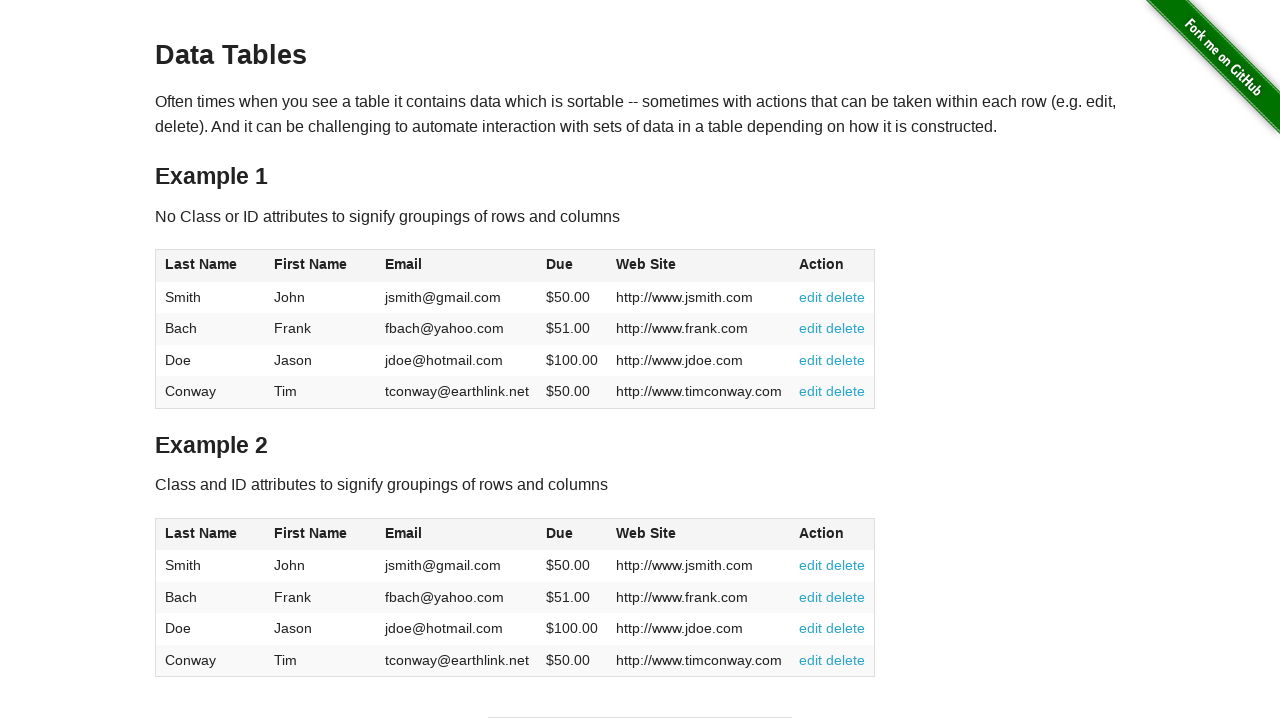

Clicked the Due column header to sort ascending at (572, 266) on #table1 thead tr th:nth-of-type(4)
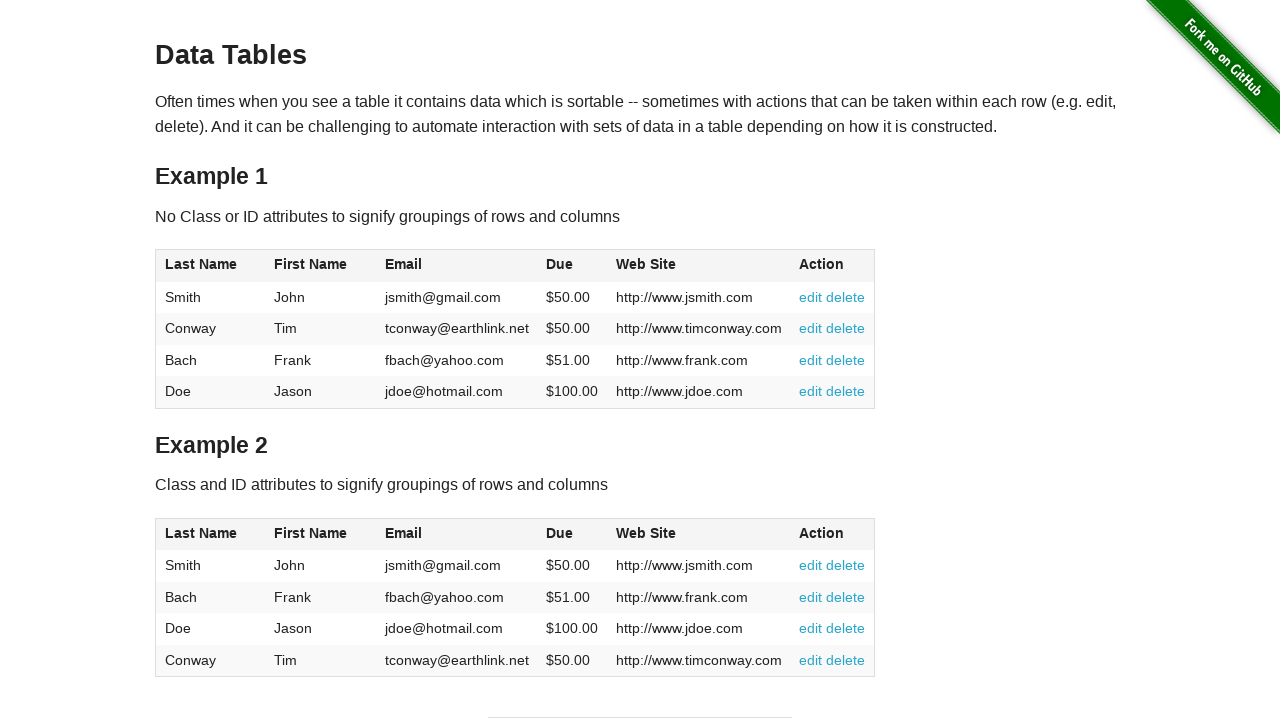

Table data loaded and Due column is visible
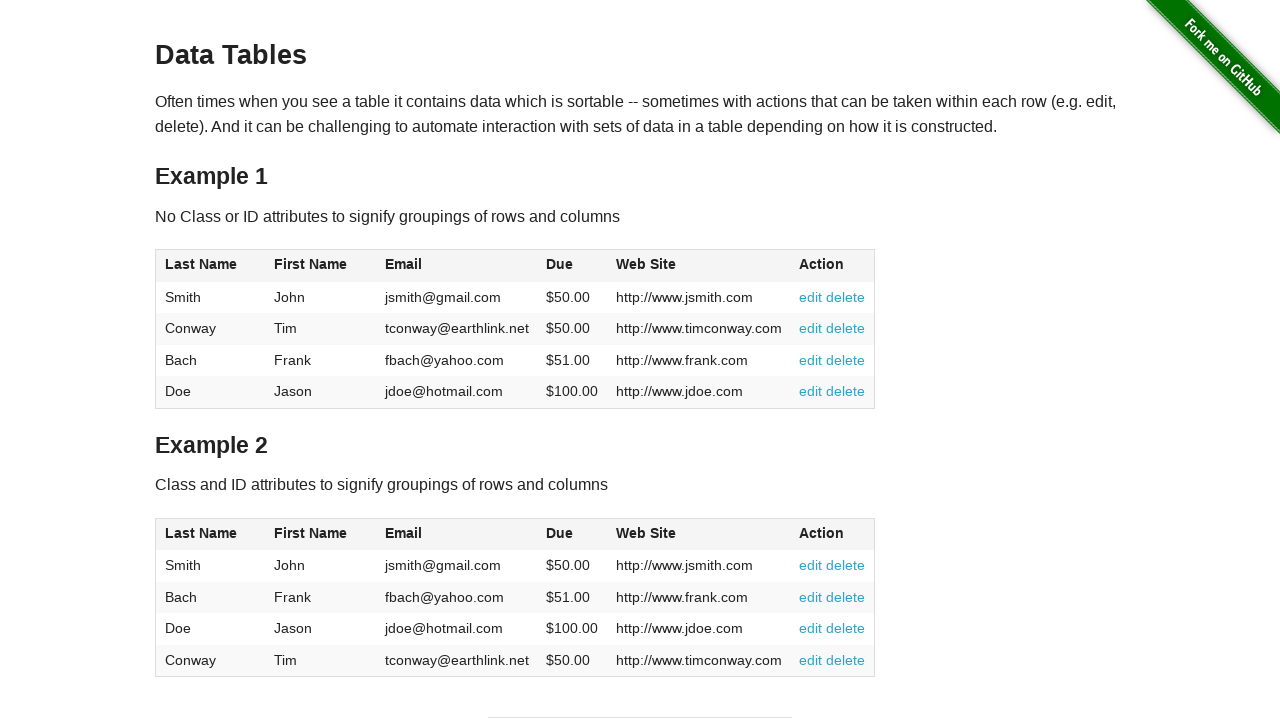

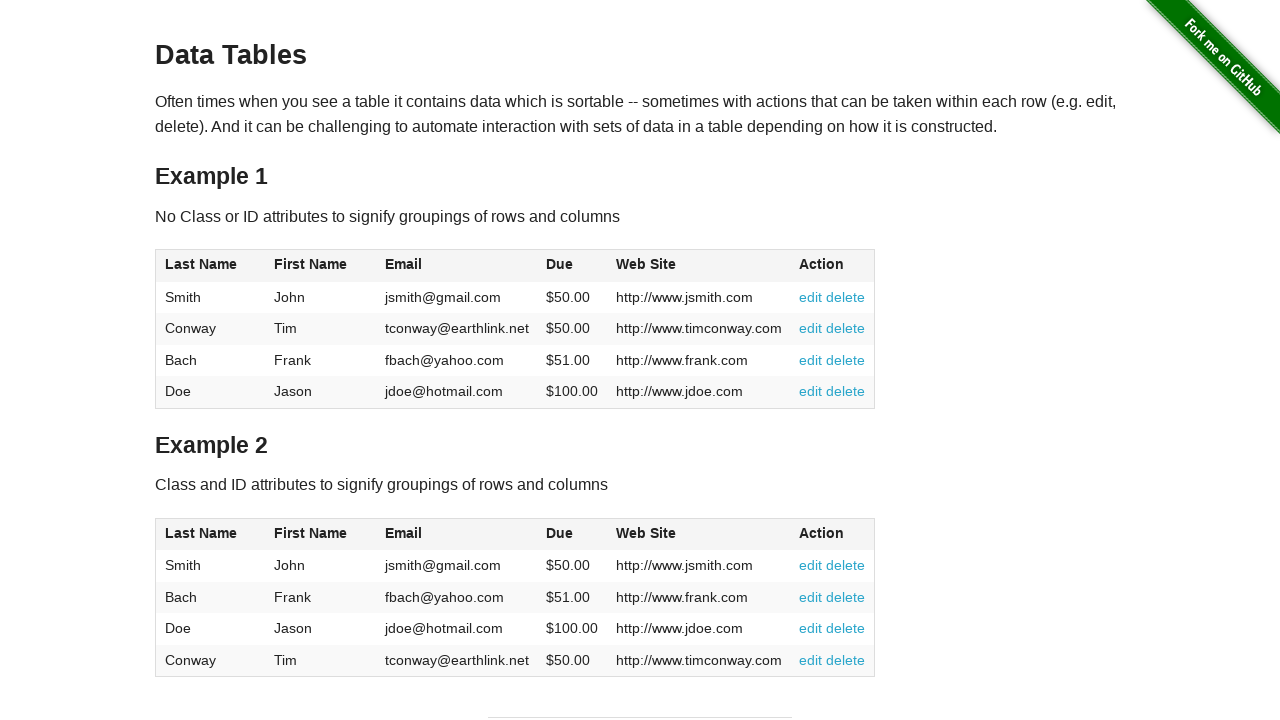